Tests clicking login with empty fields, then clicking the close button on the error message

Starting URL: https://the-internet.herokuapp.com/

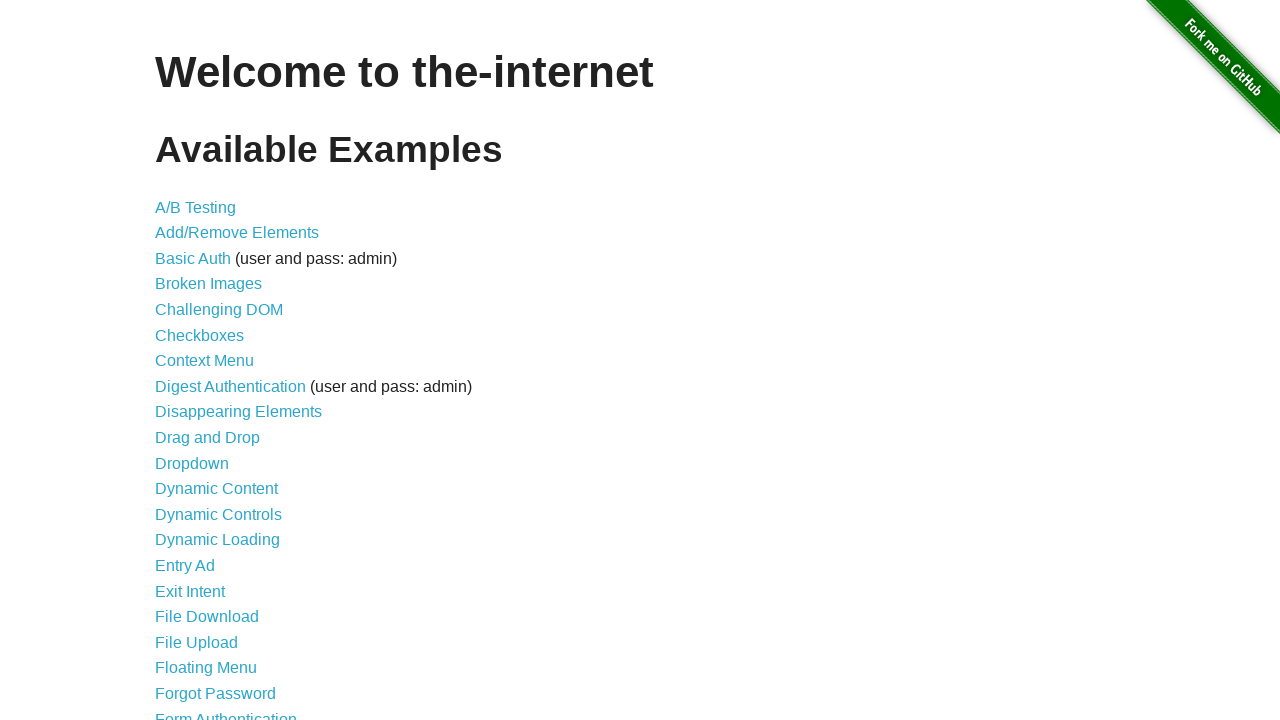

Clicked on Form Authentication link at (226, 712) on text=Form Authentication
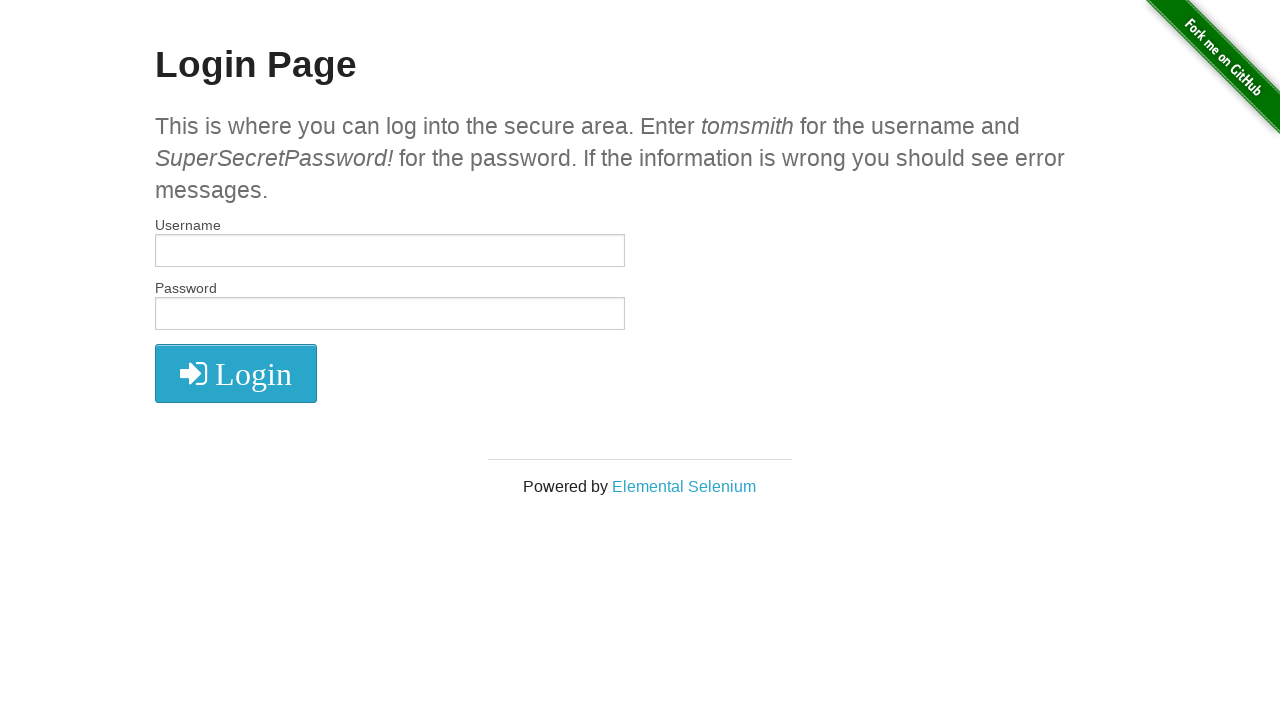

Clicked login button without filling in any fields at (236, 373) on button[type='submit']
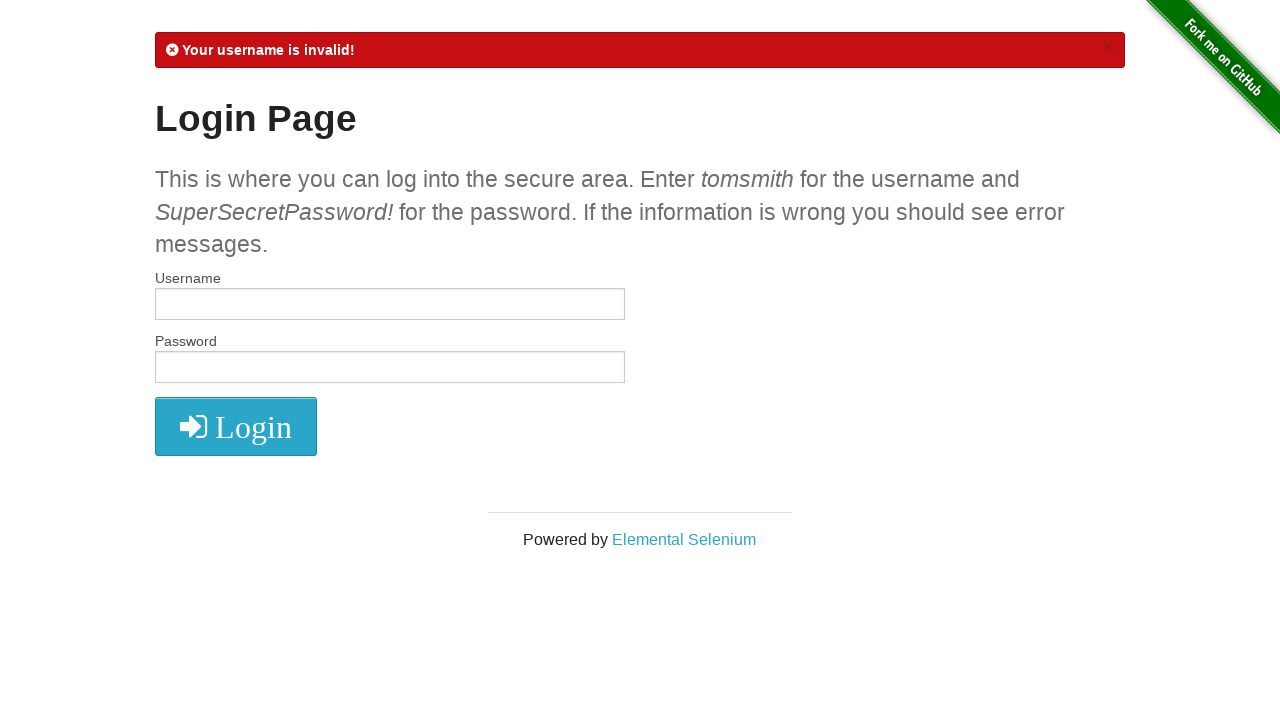

Error message appeared on screen
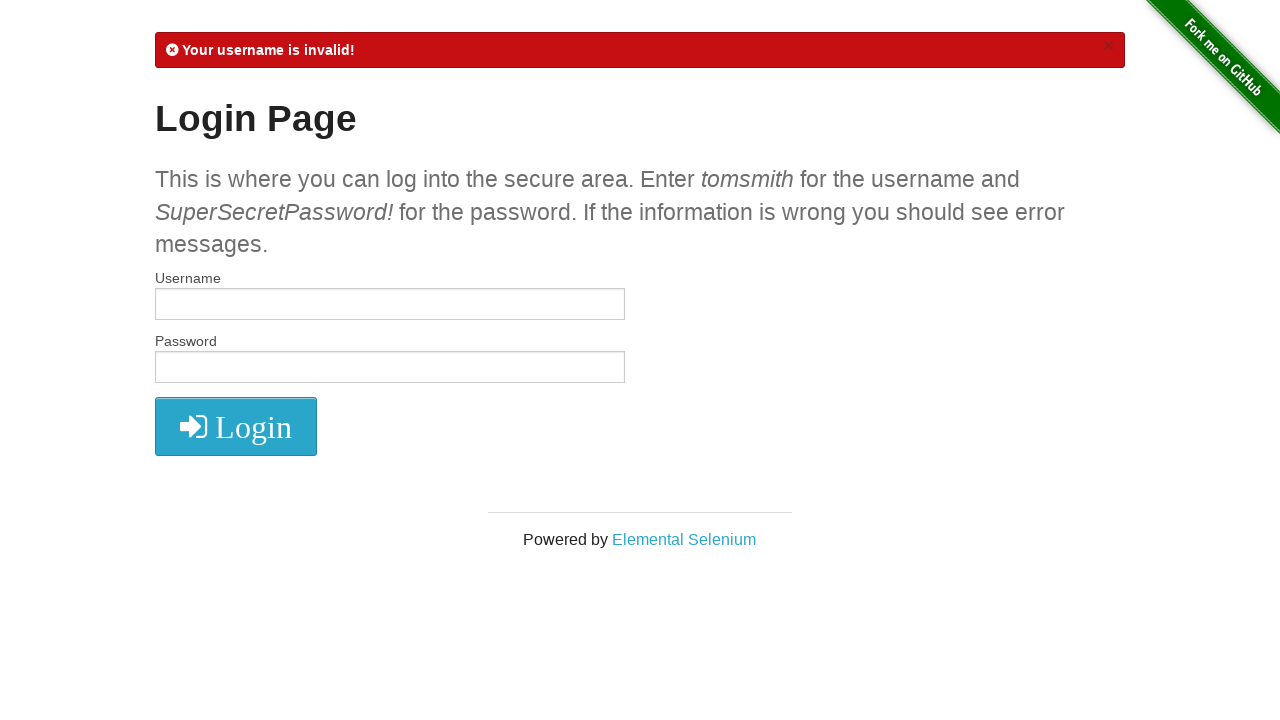

Clicked the close button on the error message at (1108, 46) on .close
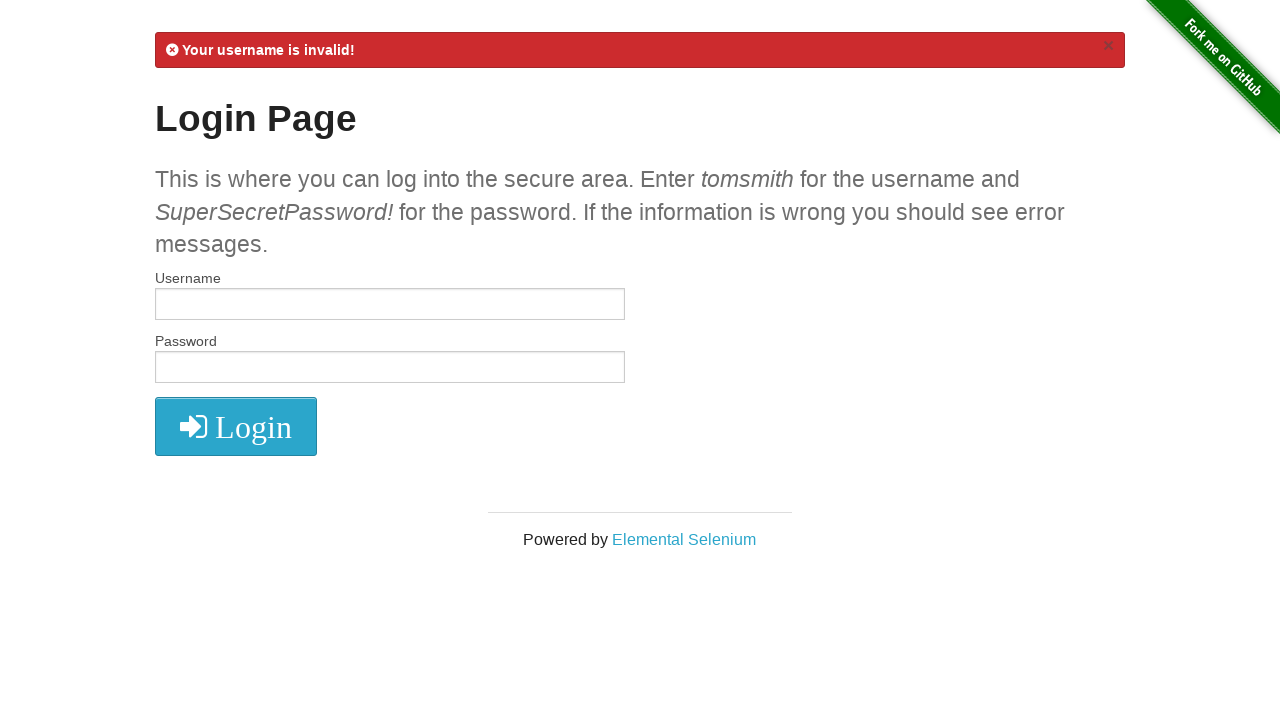

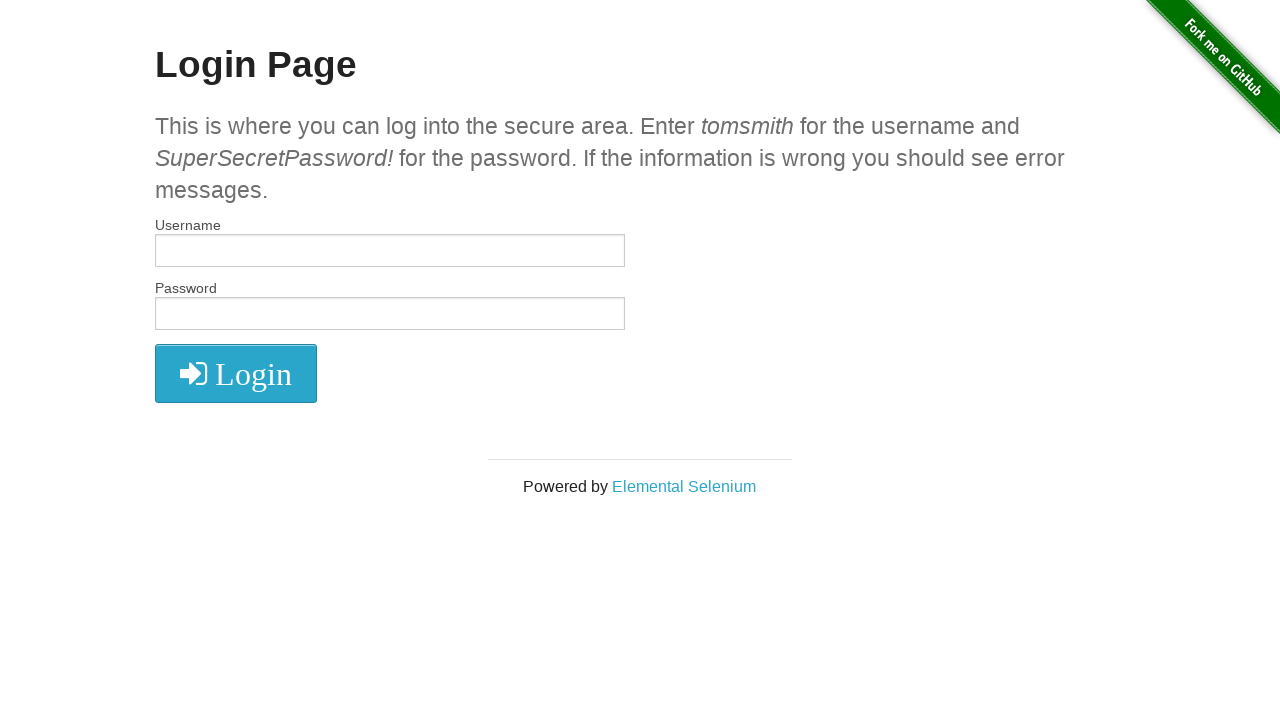